Tests dropdown menu interaction by clicking a dropdown button and waiting for a menu item to become visible before clicking it

Starting URL: http://omayo.blogspot.com/

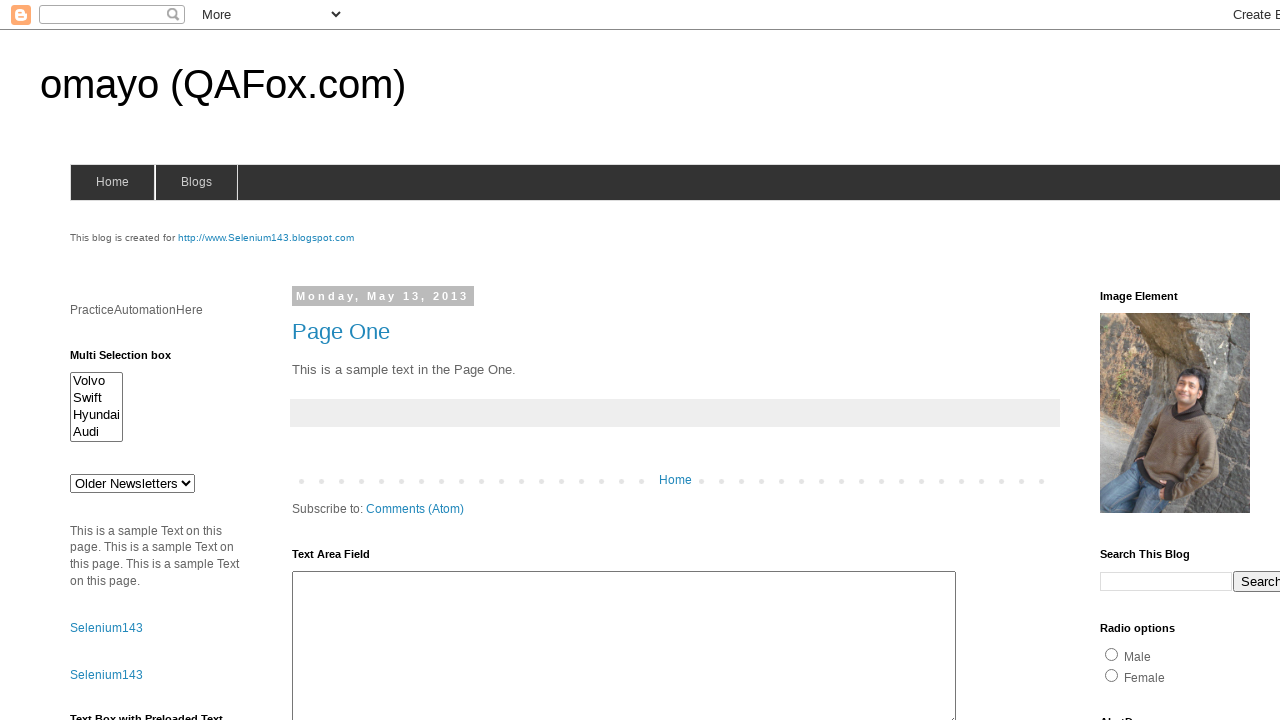

Clicked dropdown button to reveal menu items at (1227, 360) on button.dropbtn
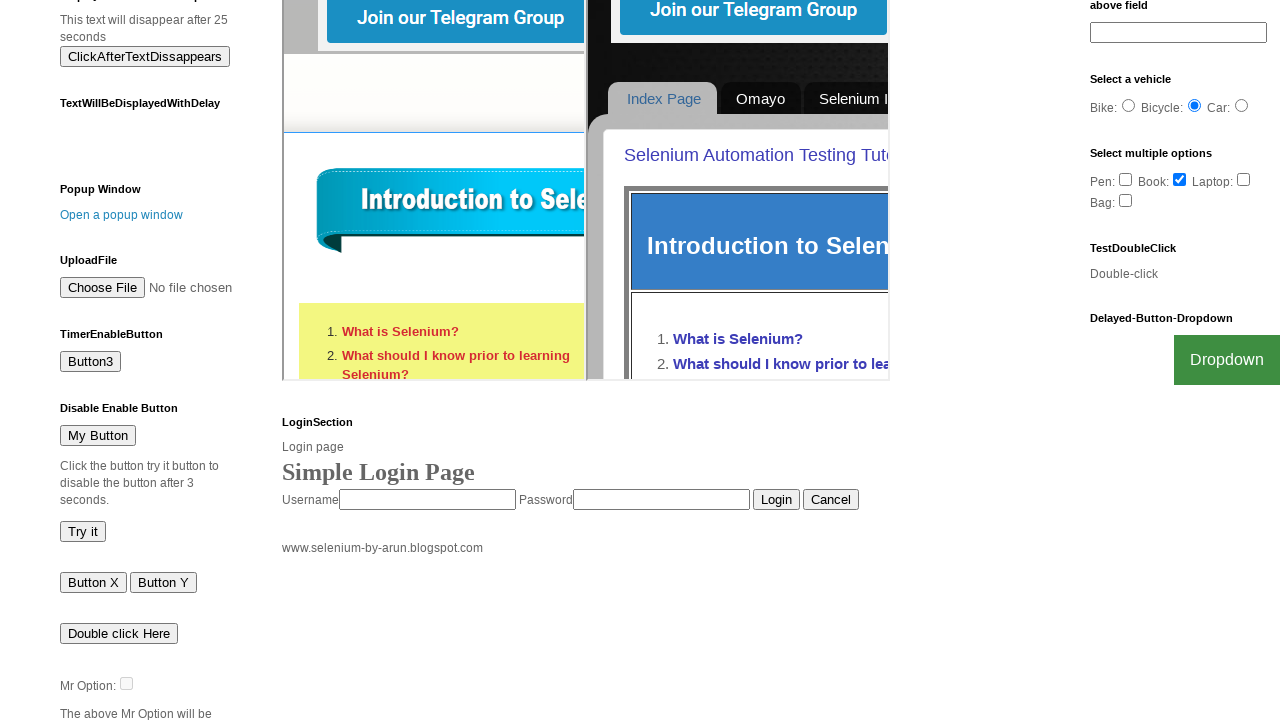

Waited for Facebook link to become visible
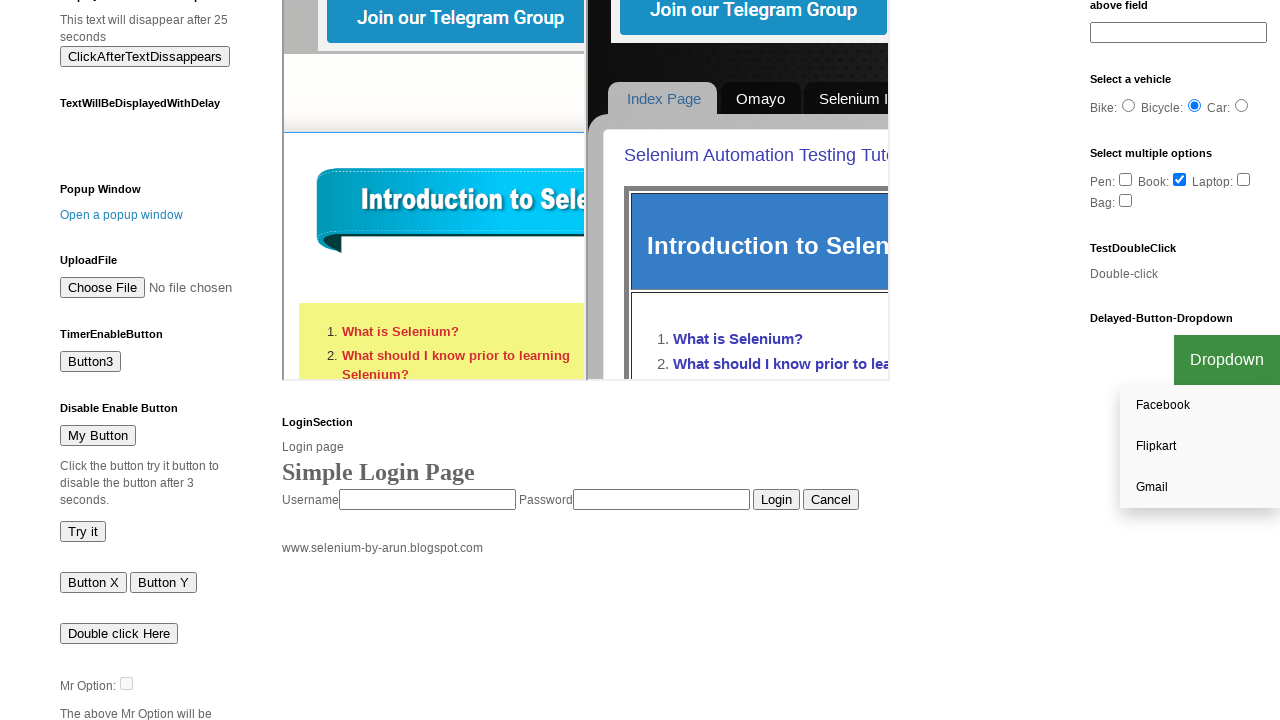

Clicked Facebook link in dropdown menu at (1200, 406) on xpath=//a[text()='Facebook']
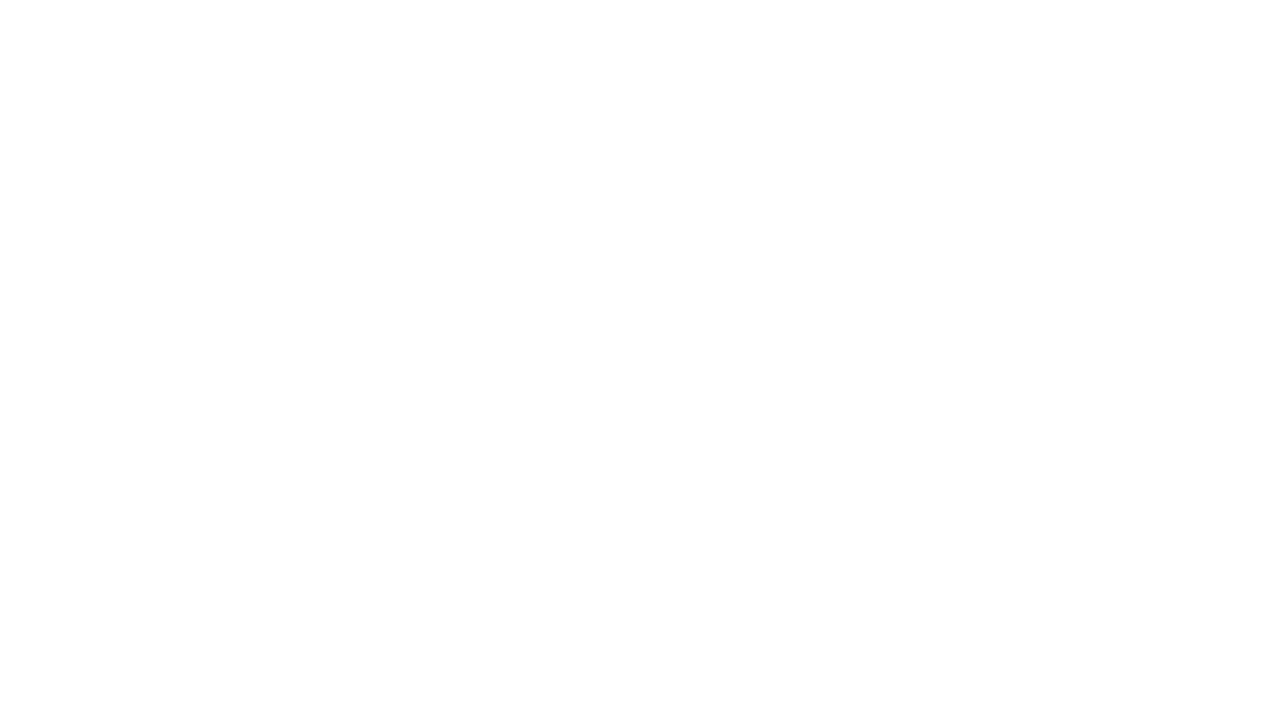

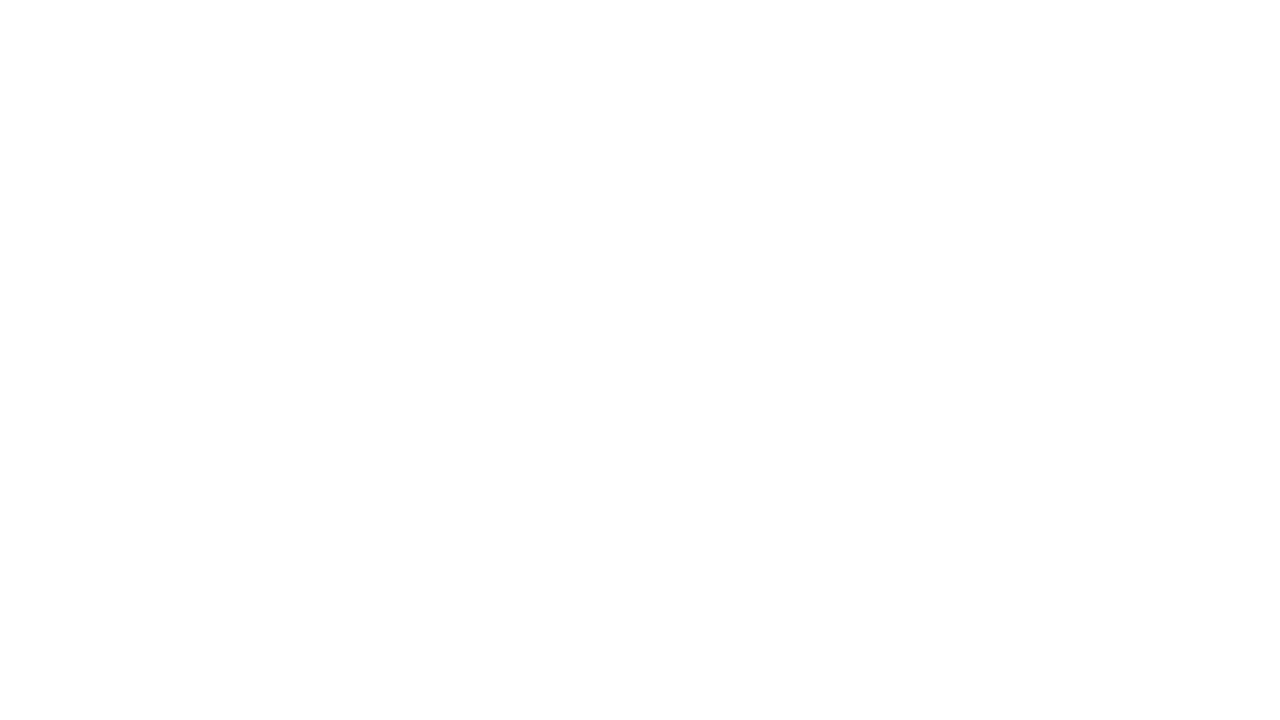